Tests the Practice Form on DemoQA by filling in all form fields including name, email, gender, mobile, date of birth, hobbies, and address, then submitting and verifying the success message

Starting URL: https://demoqa.com/

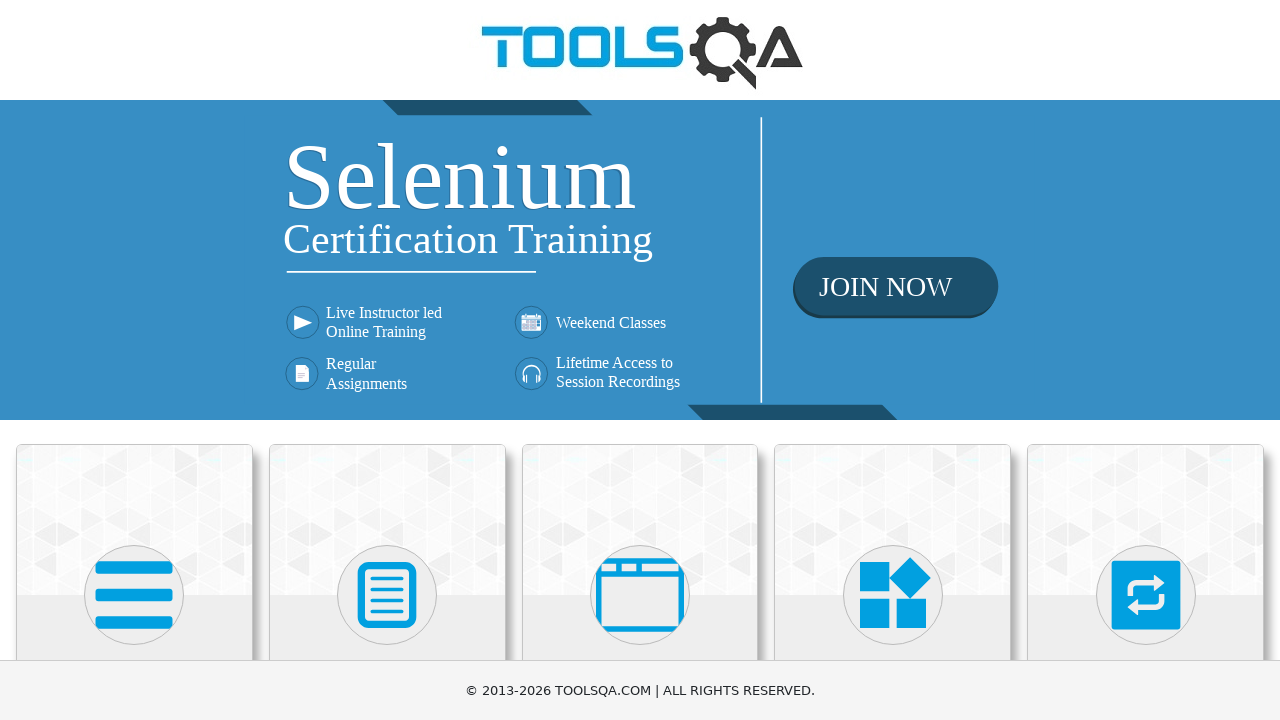

Clicked on Forms section at (387, 360) on xpath=//h5[text()='Forms']
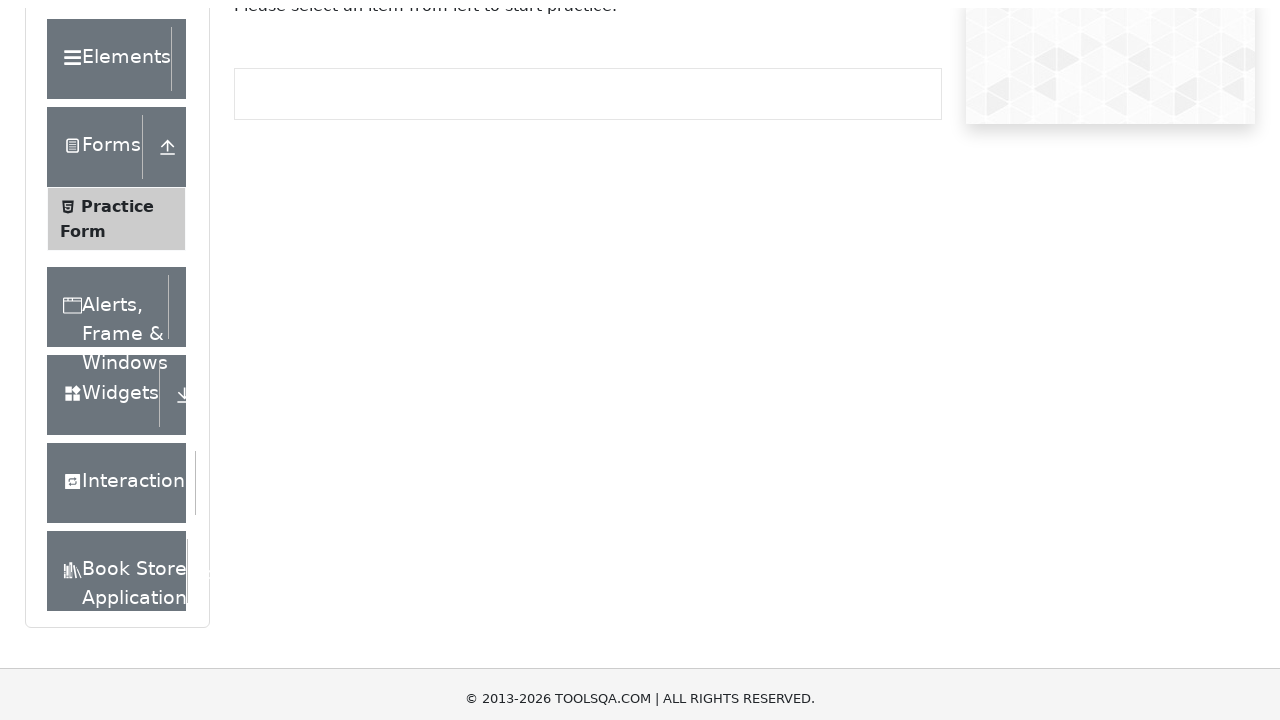

Clicked on Practice Form menu item at (117, 336) on xpath=//span[text()='Practice Form']
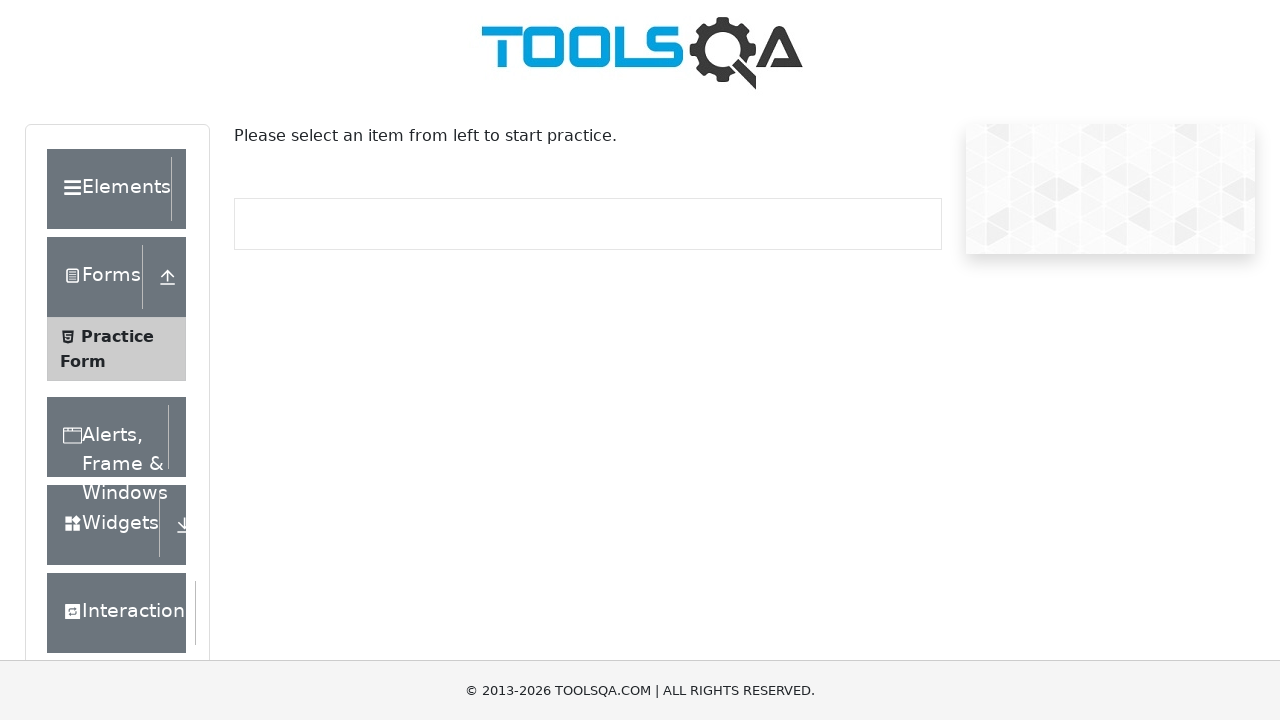

Filled in First Name field with 'Artuom' on input[placeholder='First Name']
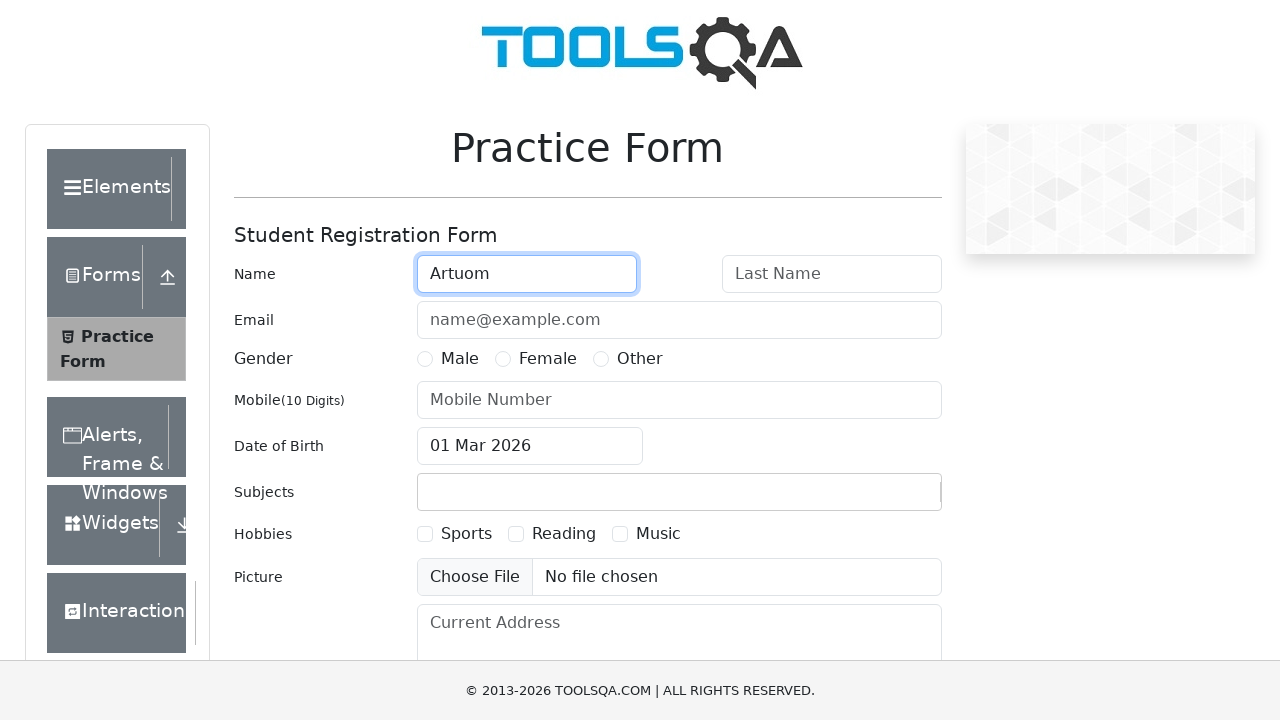

Filled in Last Name field with 'Kudryashov' on #lastName
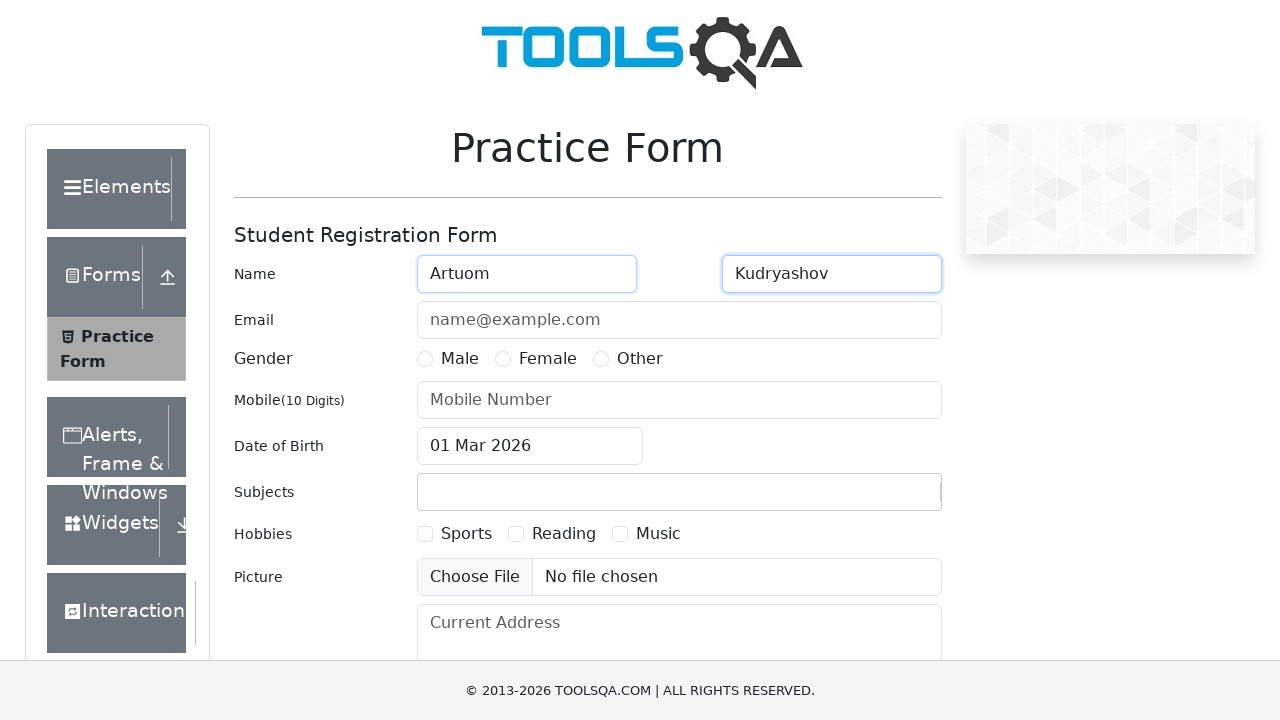

Filled in Email field with 'artuomkudryashov@gmail.com' on #userEmail
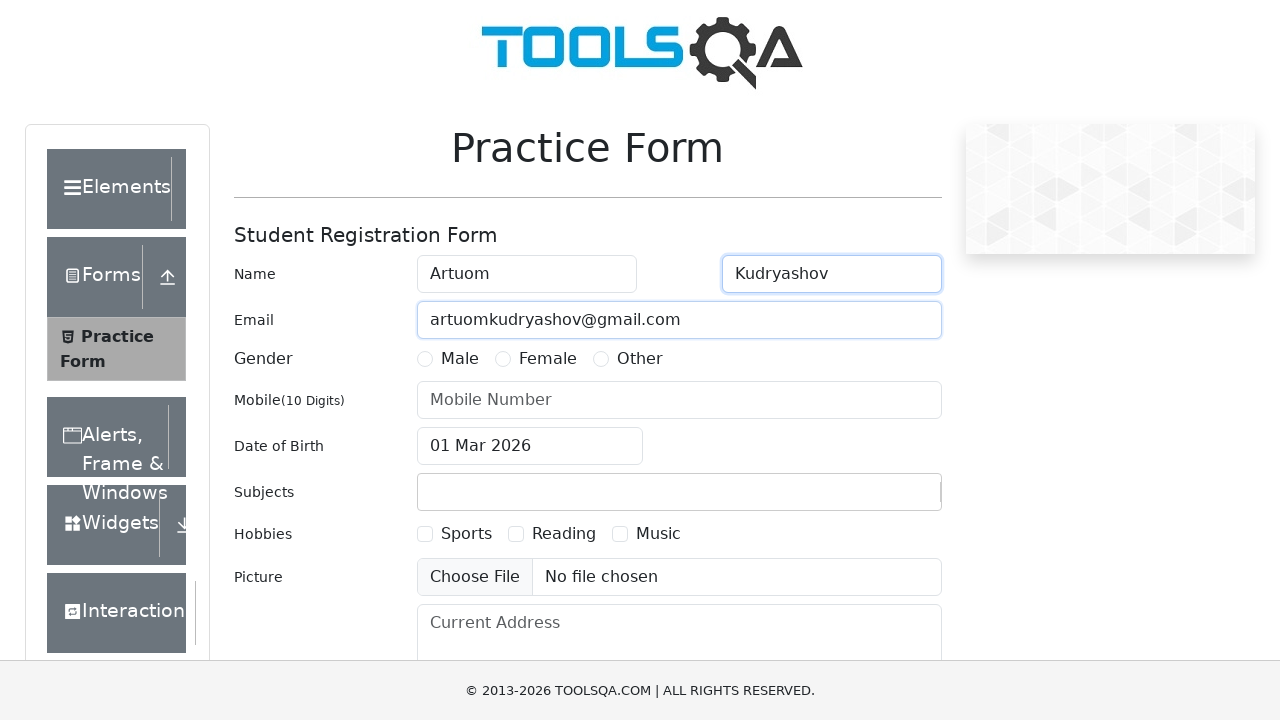

Selected Gender radio button for Male at (460, 359) on label[for='gender-radio-1']
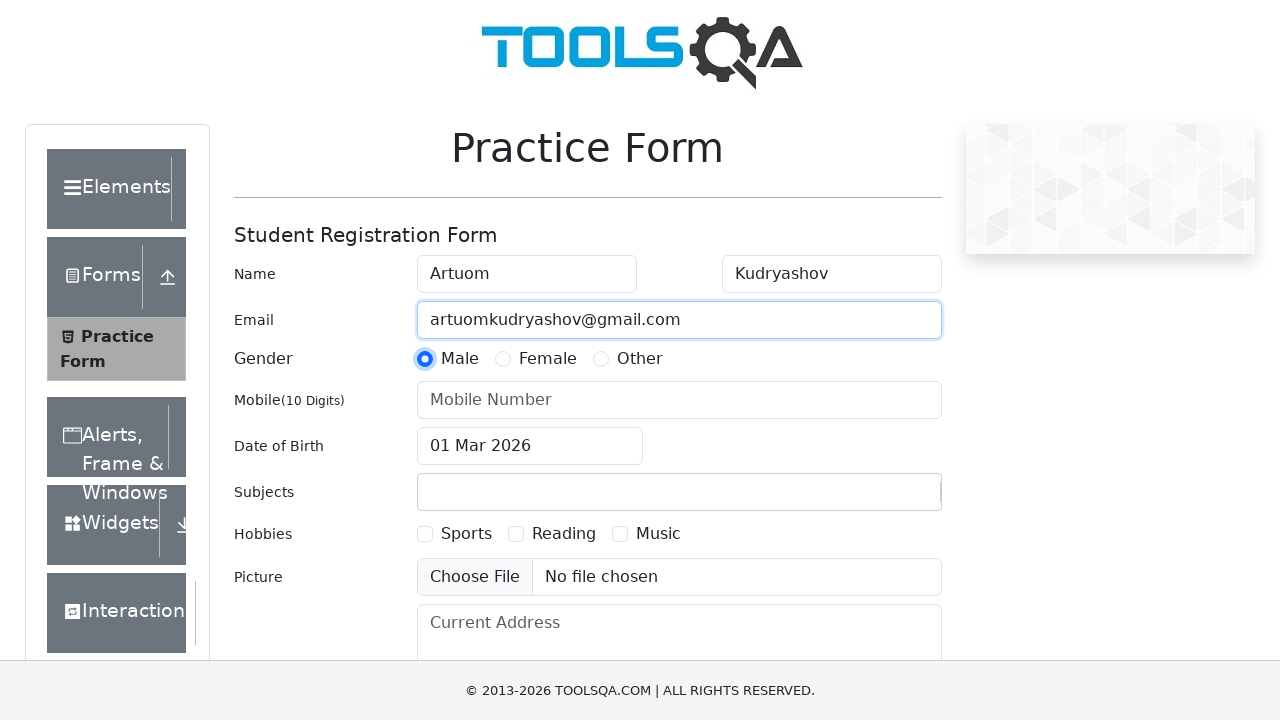

Filled in Mobile Number field with '6666666666' on input[placeholder='Mobile Number']
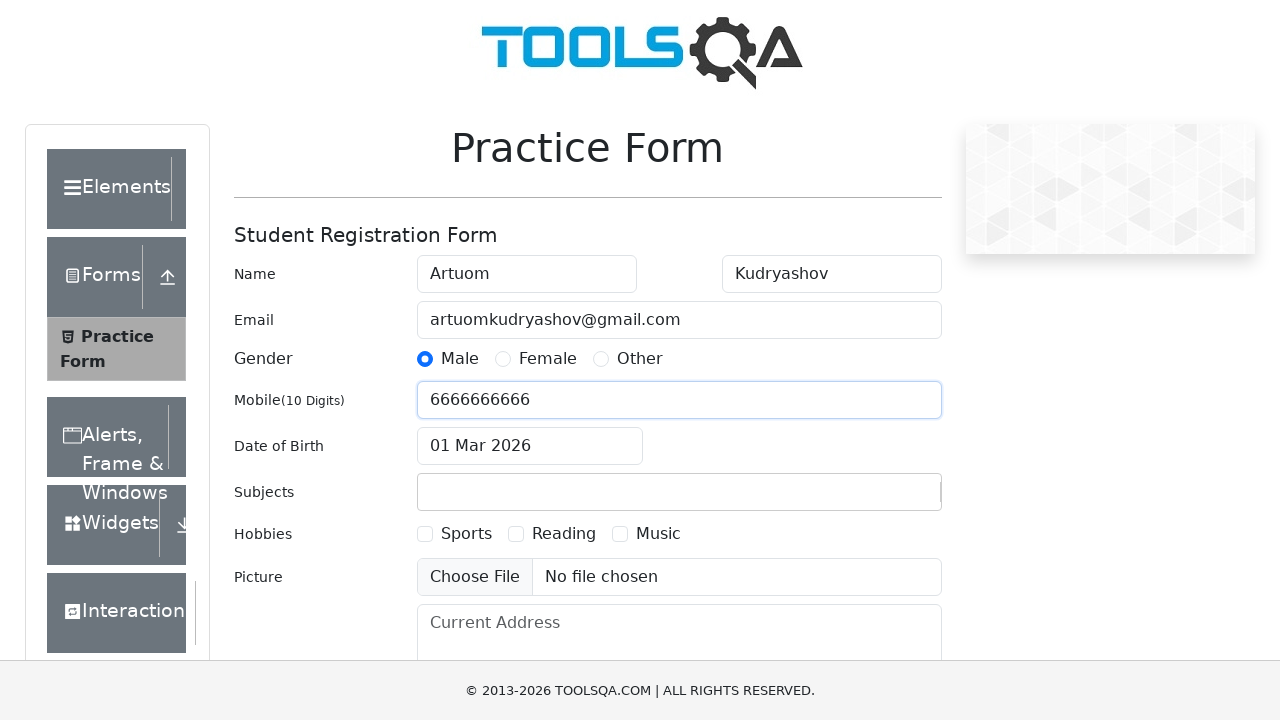

Clicked on Date of Birth input field at (530, 446) on #dateOfBirthInput
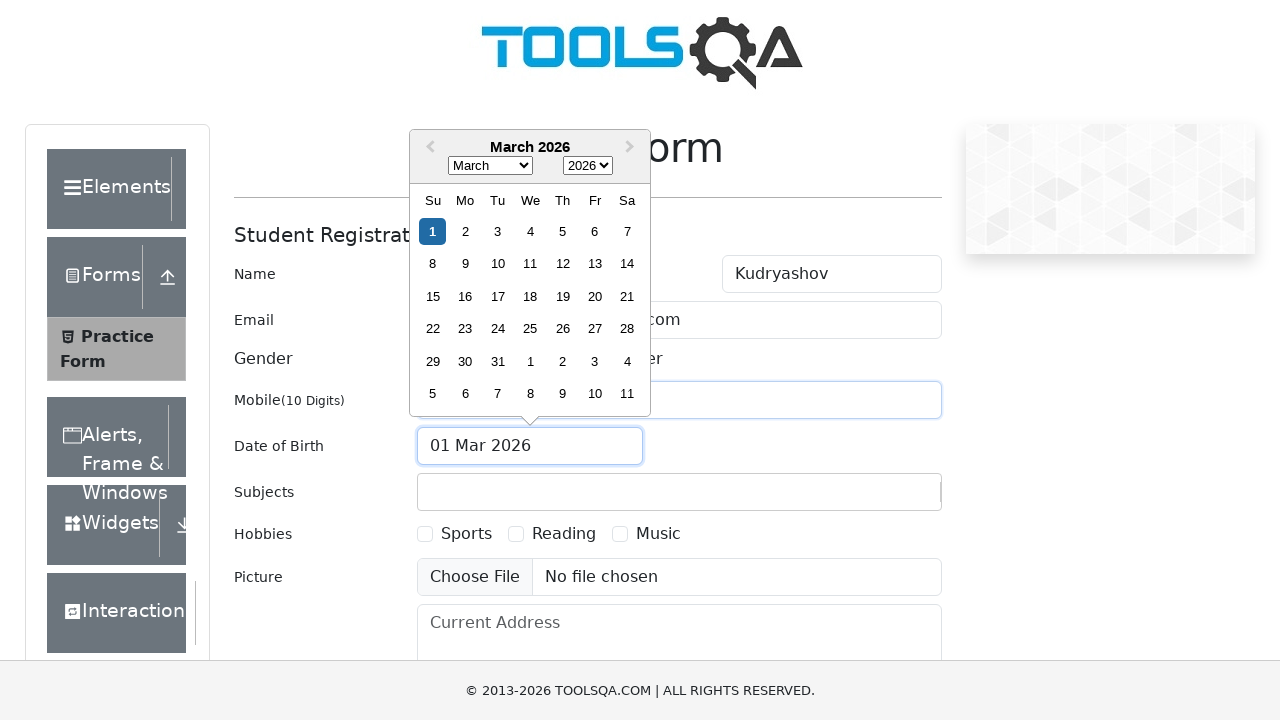

Selected year 2024 from date picker on select.react-datepicker__year-select
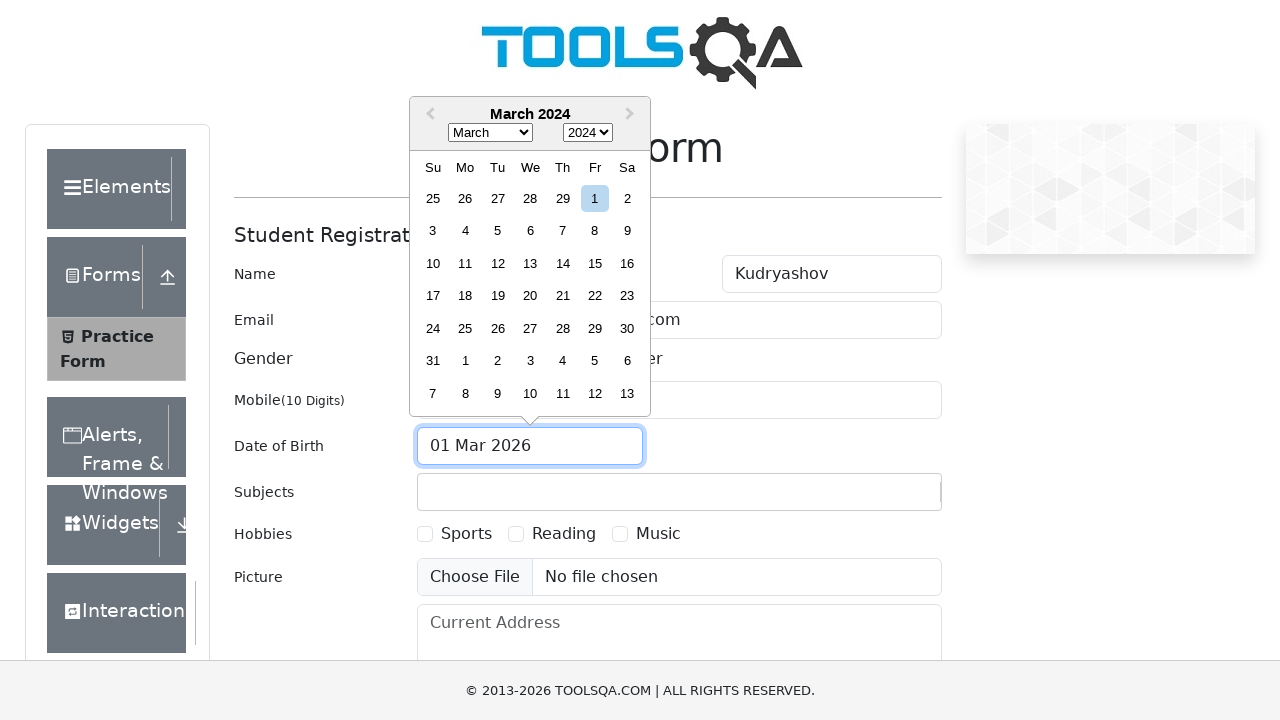

Selected month August (index 7) from date picker on select.react-datepicker__month-select
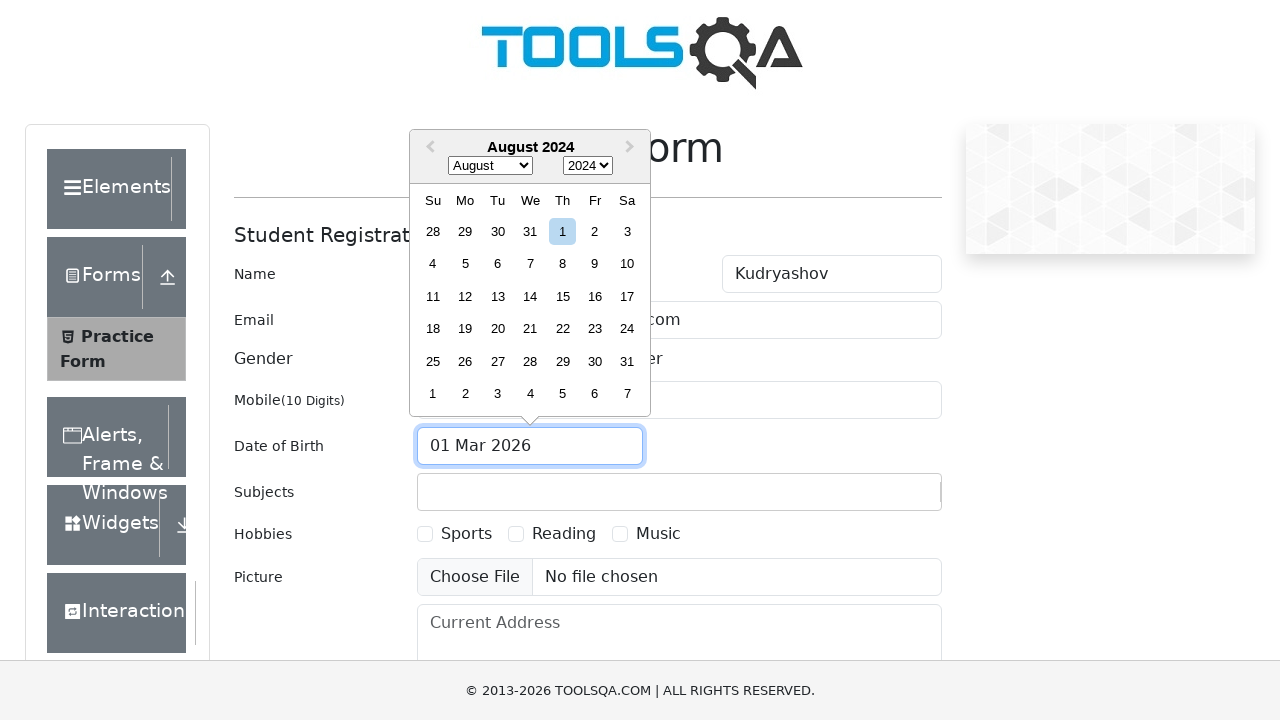

Selected day 14 from date picker at (530, 296) on xpath=//*[contains(@aria-label, 'August 14')]
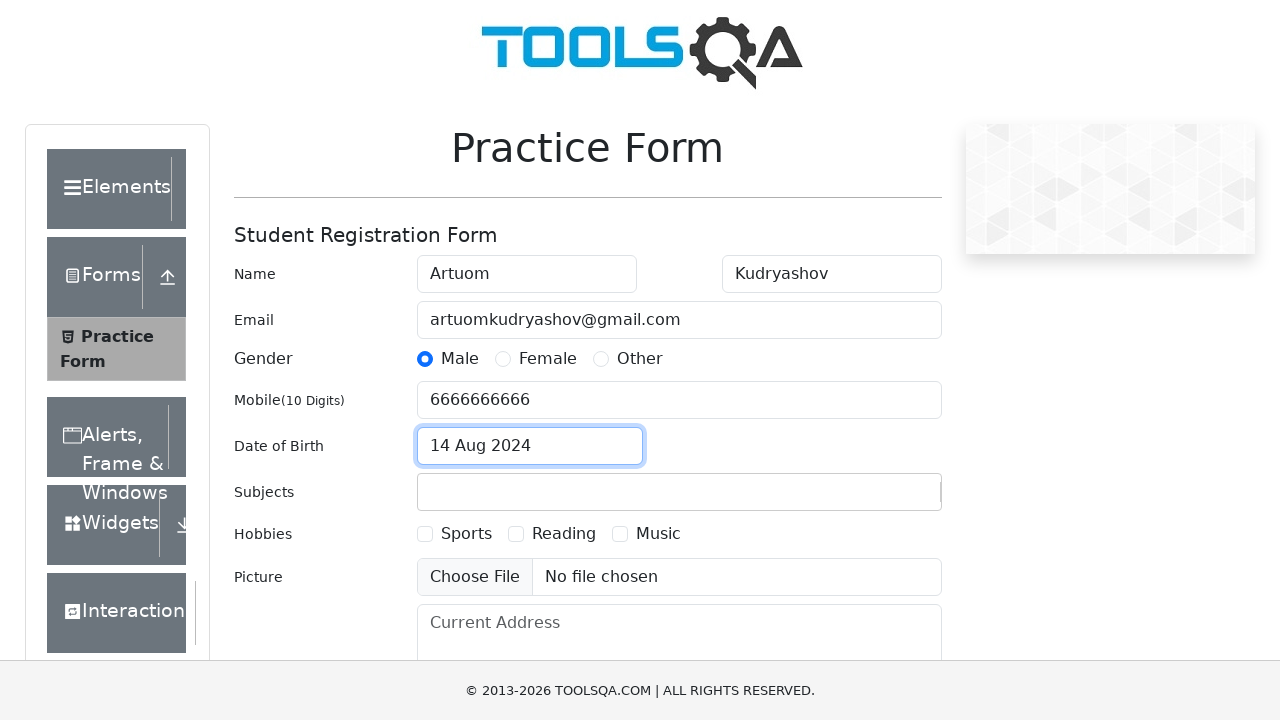

Selected Sports hobby checkbox at (466, 534) on label[for='hobbies-checkbox-1']
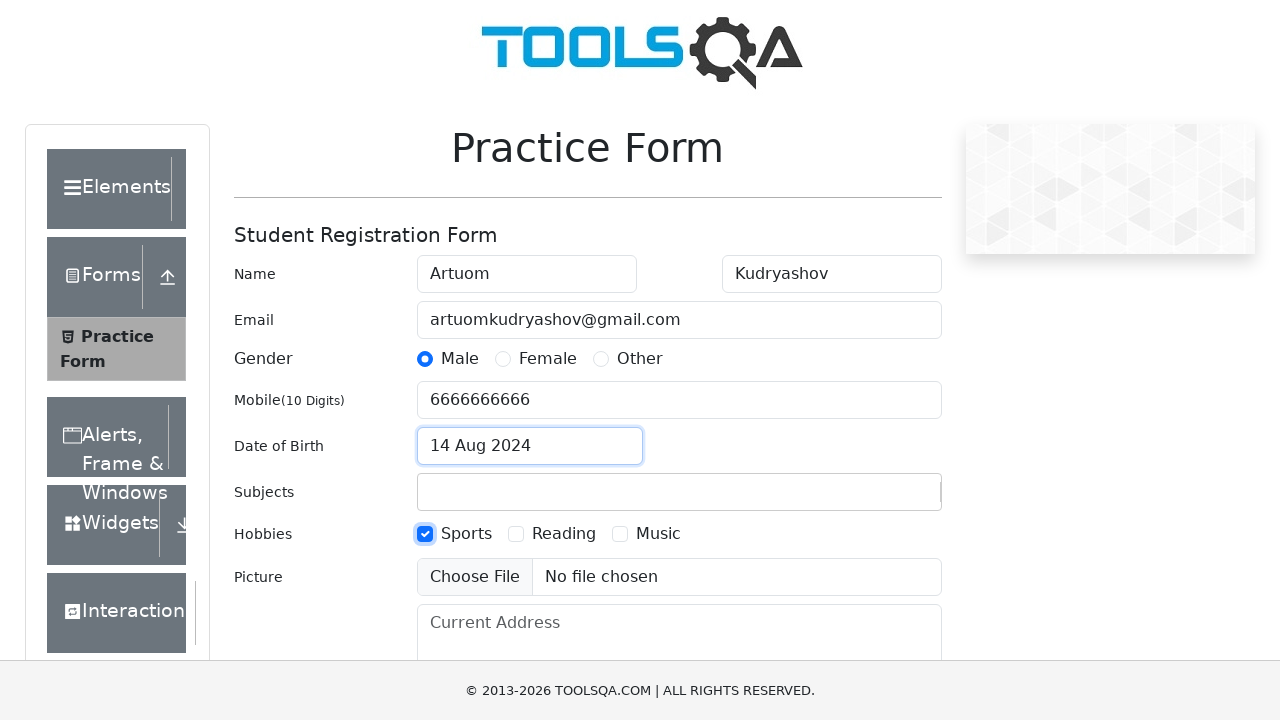

Filled in Current Address field with 'Gotham City, Wayne Manor' on #currentAddress
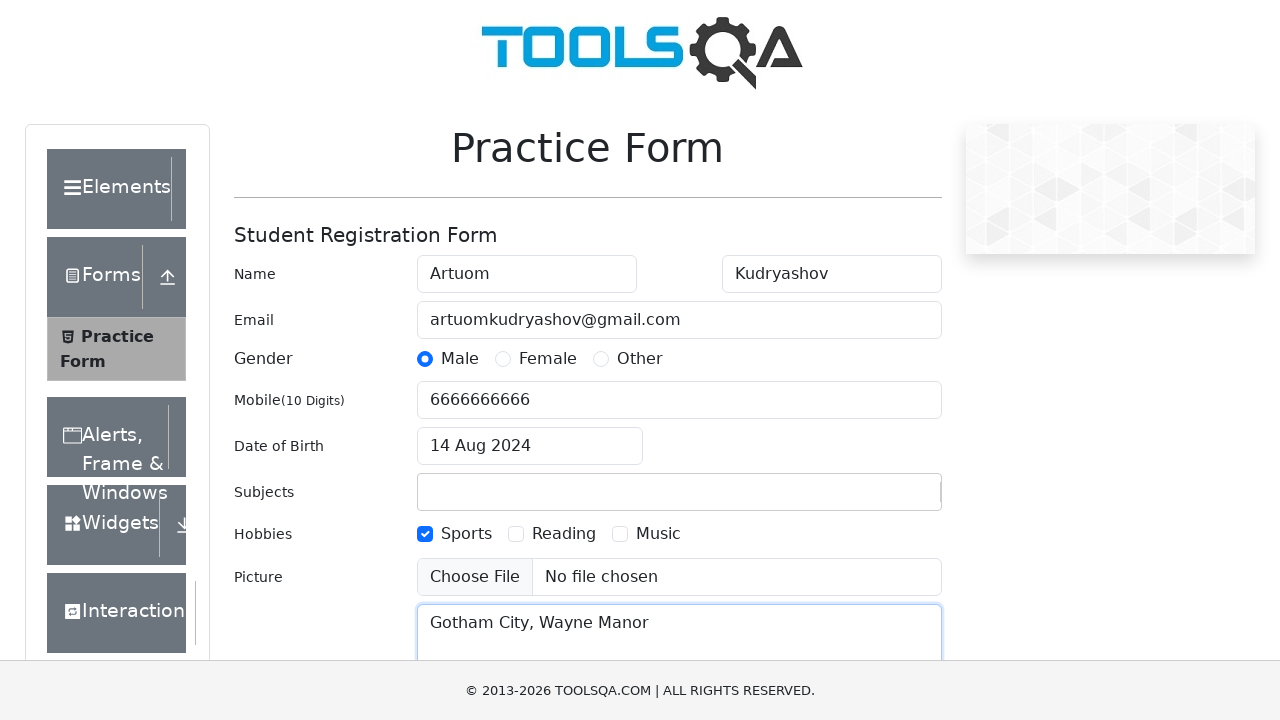

Scrolled Submit button into view
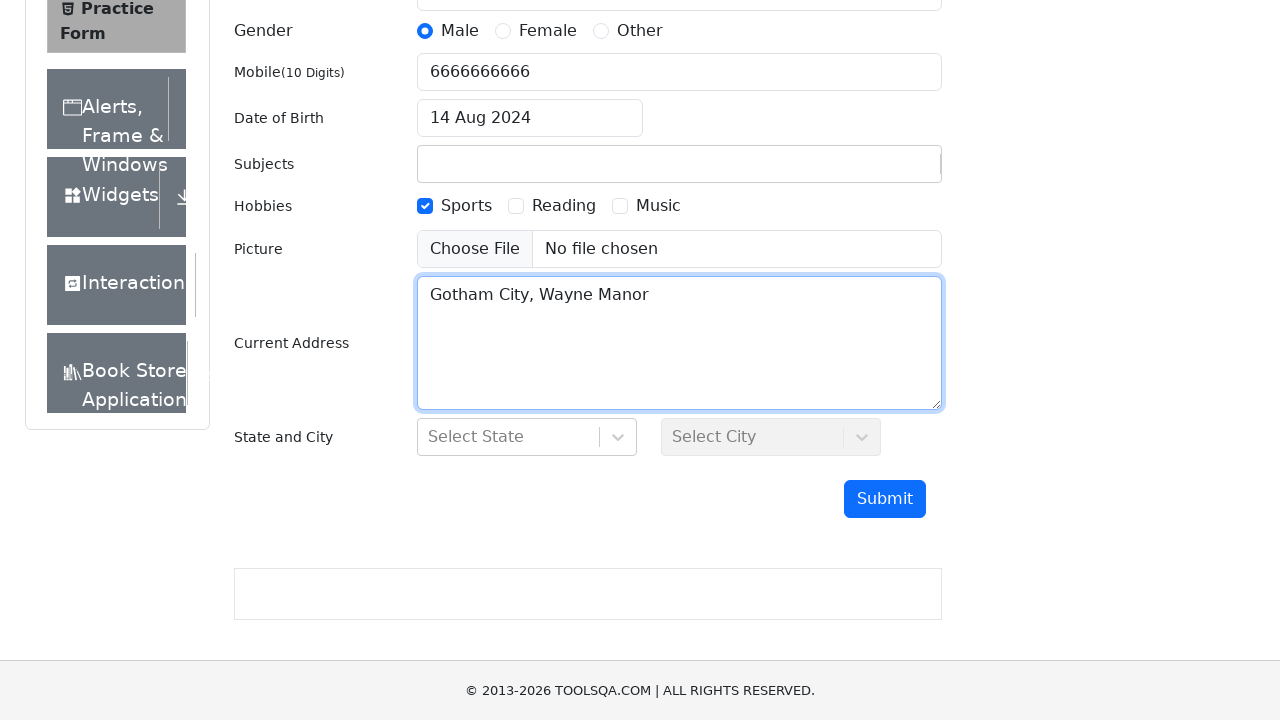

Clicked Submit button to submit the form at (885, 499) on #submit
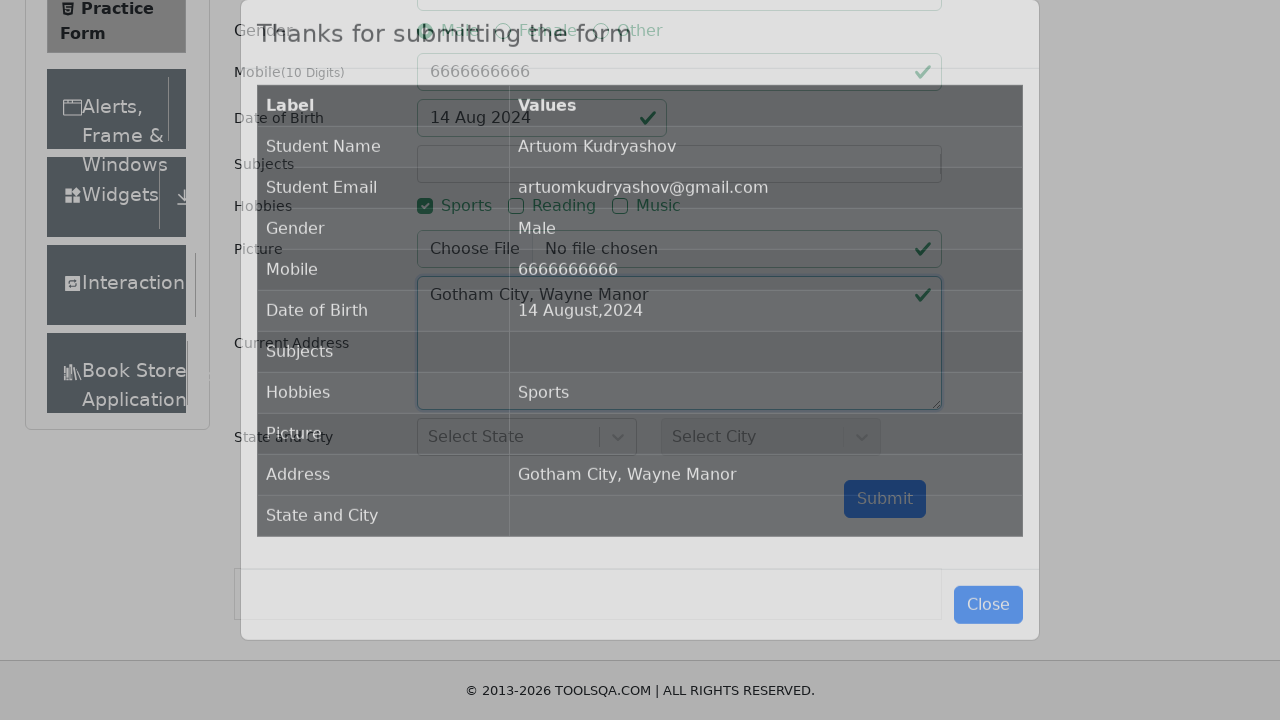

Located success message element
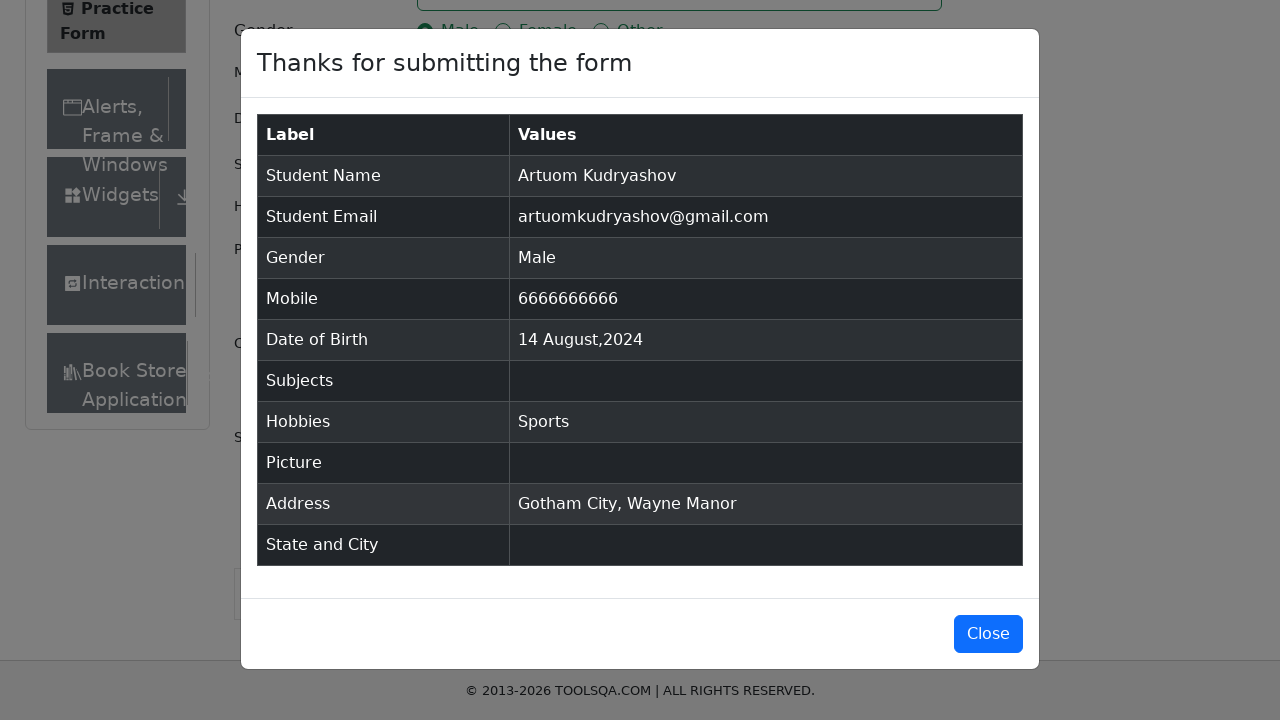

Waited for success message to appear
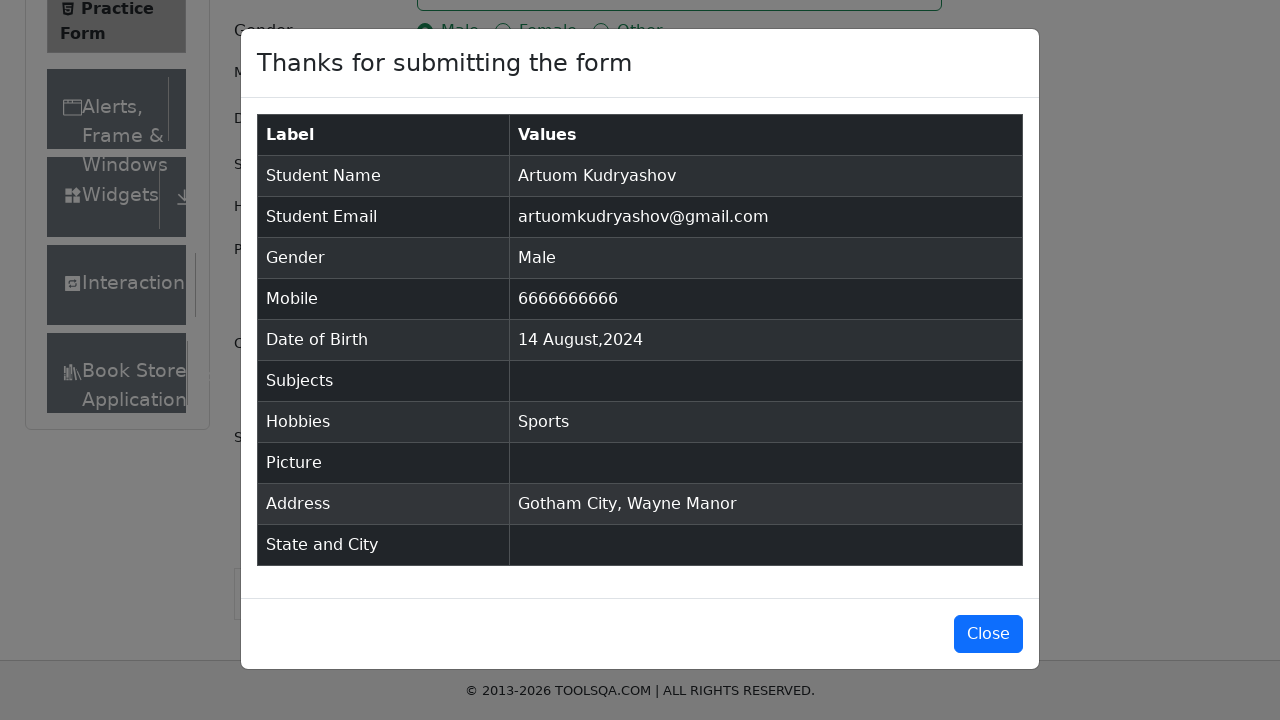

Verified success message is visible
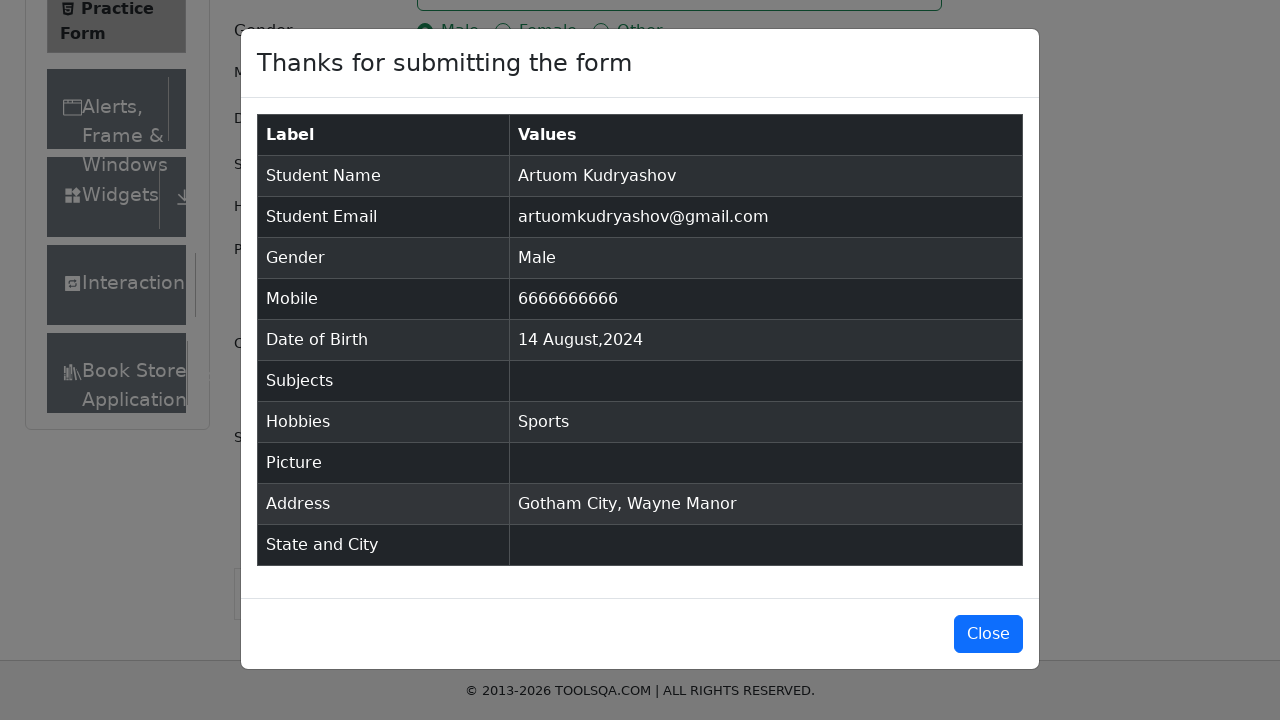

Verified success message text matches expected value
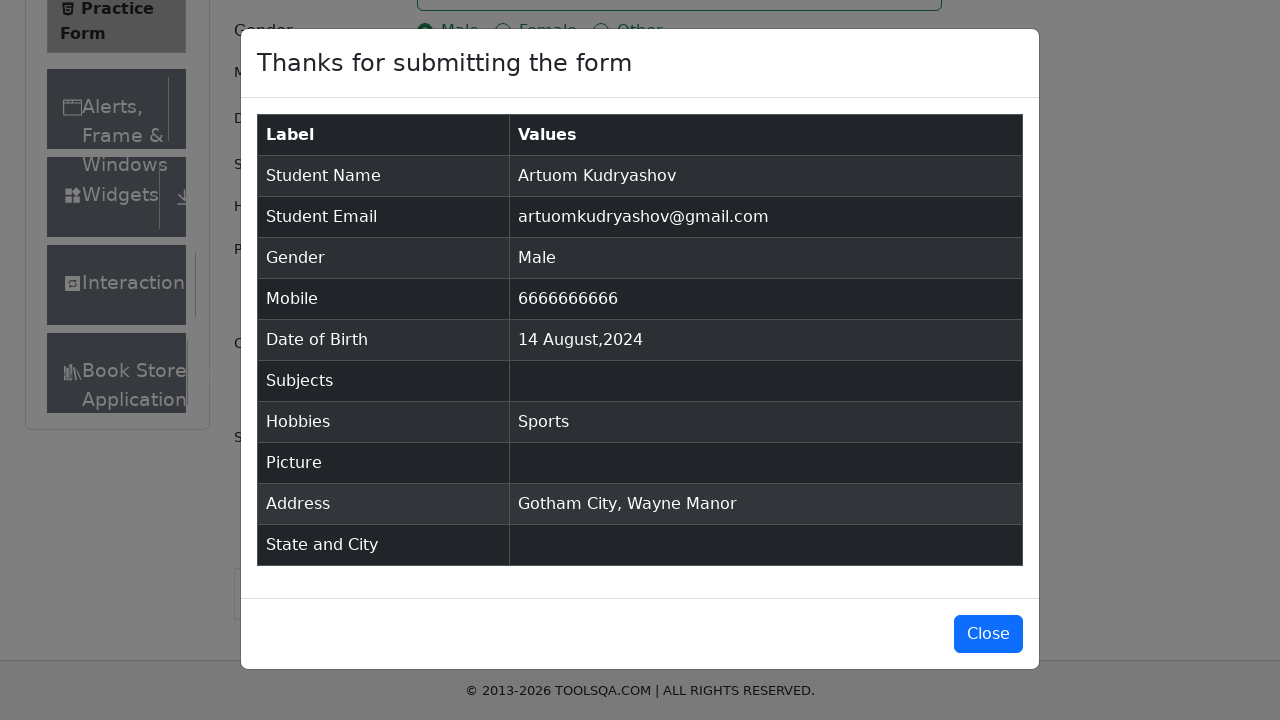

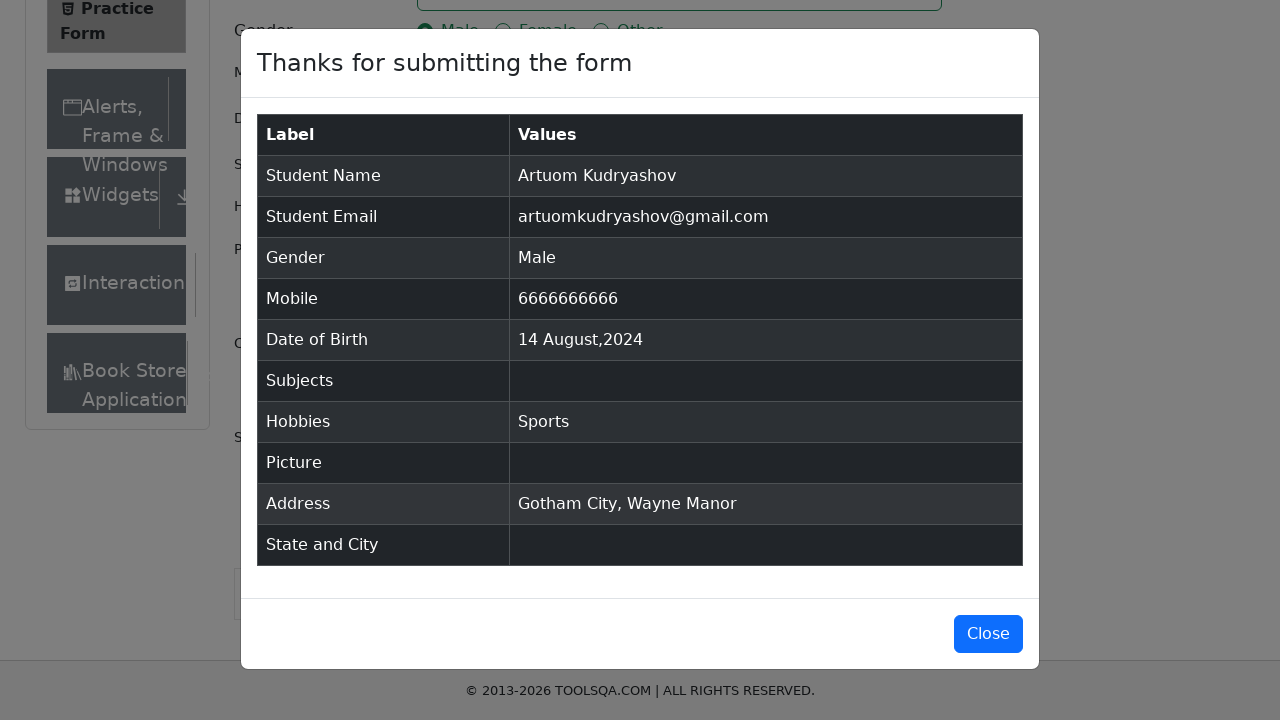